Tests 7-character validation form by entering "hendd**" and verifying it returns "Valid Value"

Starting URL: https://testpages.eviltester.com/styled/apps/7charval/simple7charvalidation.html

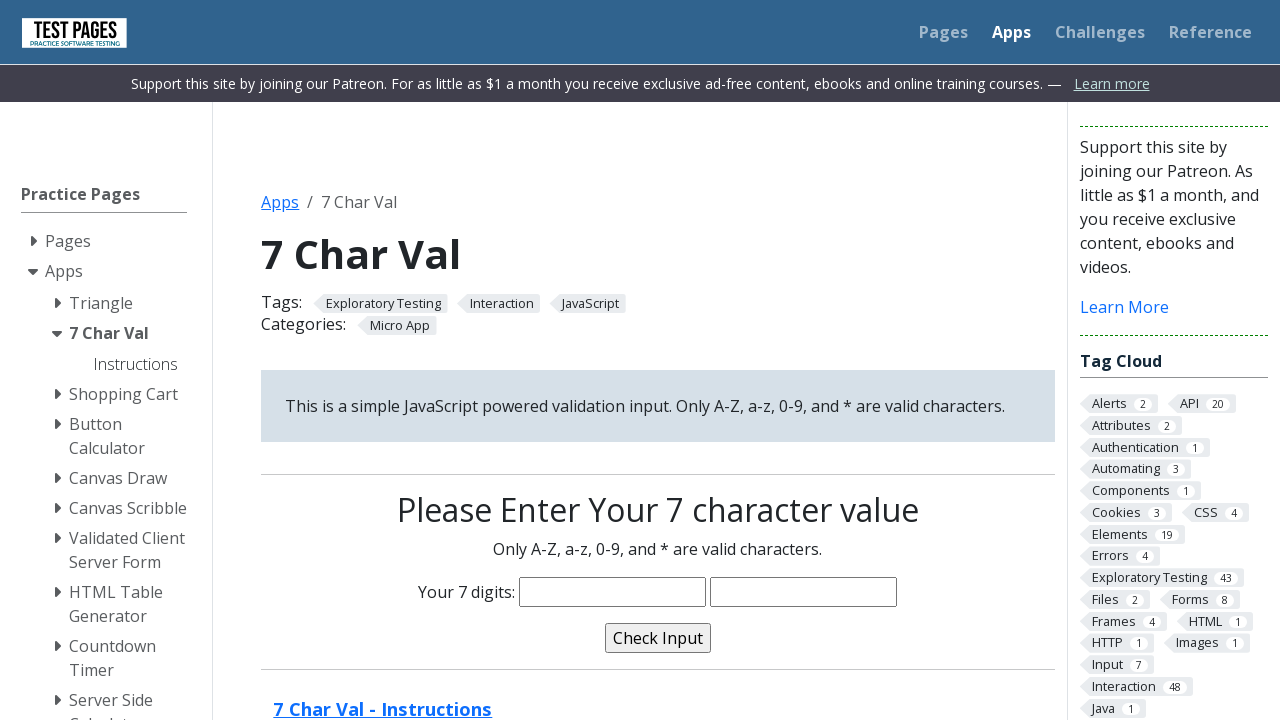

Filled characters input field with 'hendd**' on input[name='characters']
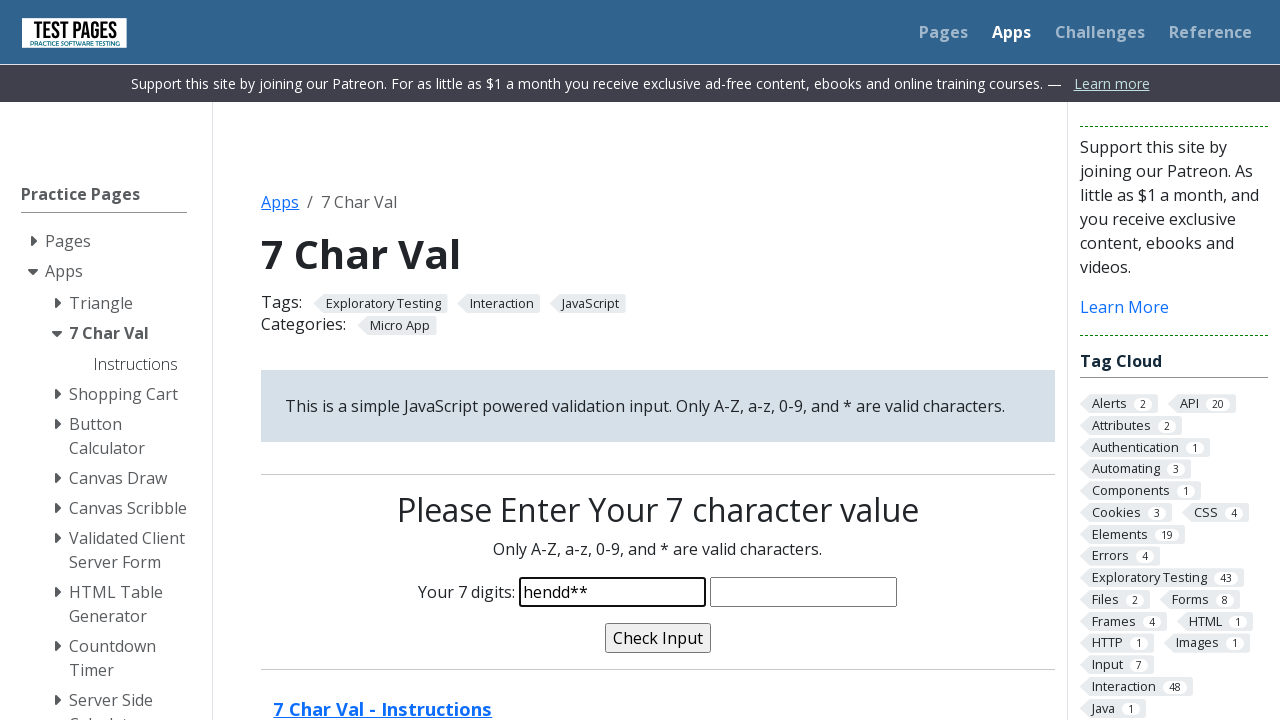

Clicked validate button at (658, 638) on input[name='validate']
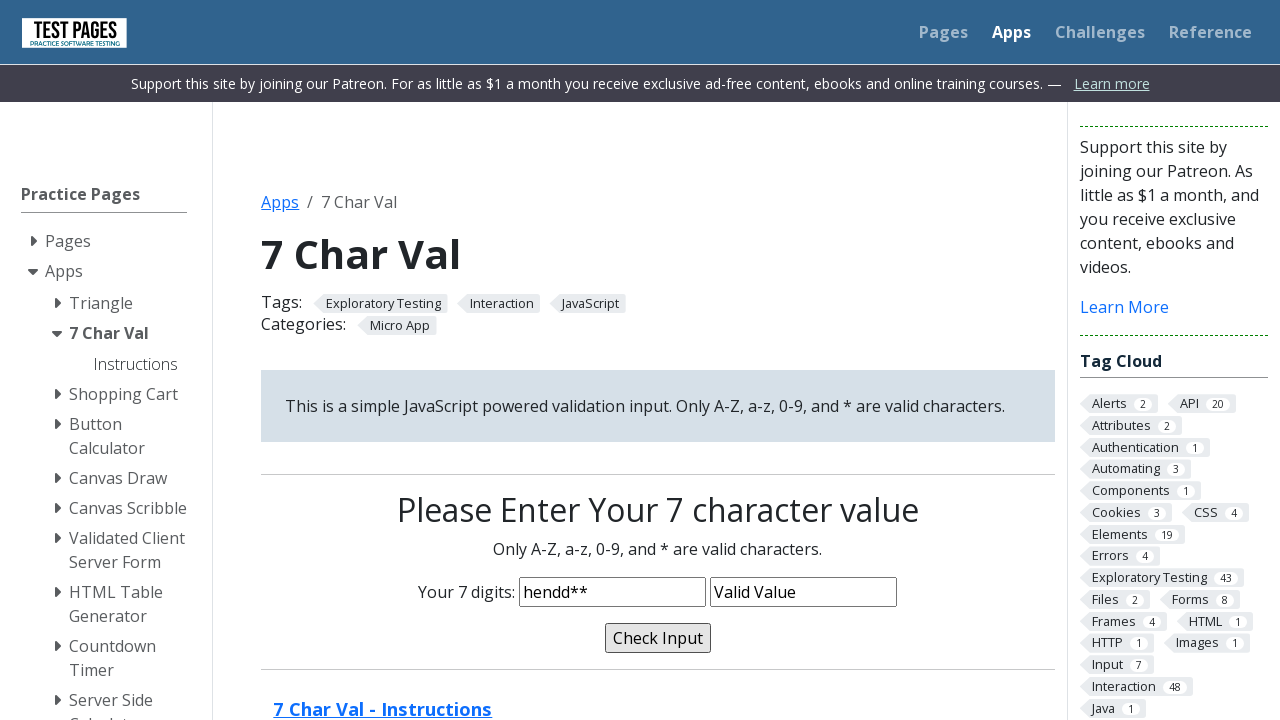

Waited 100ms for validation result
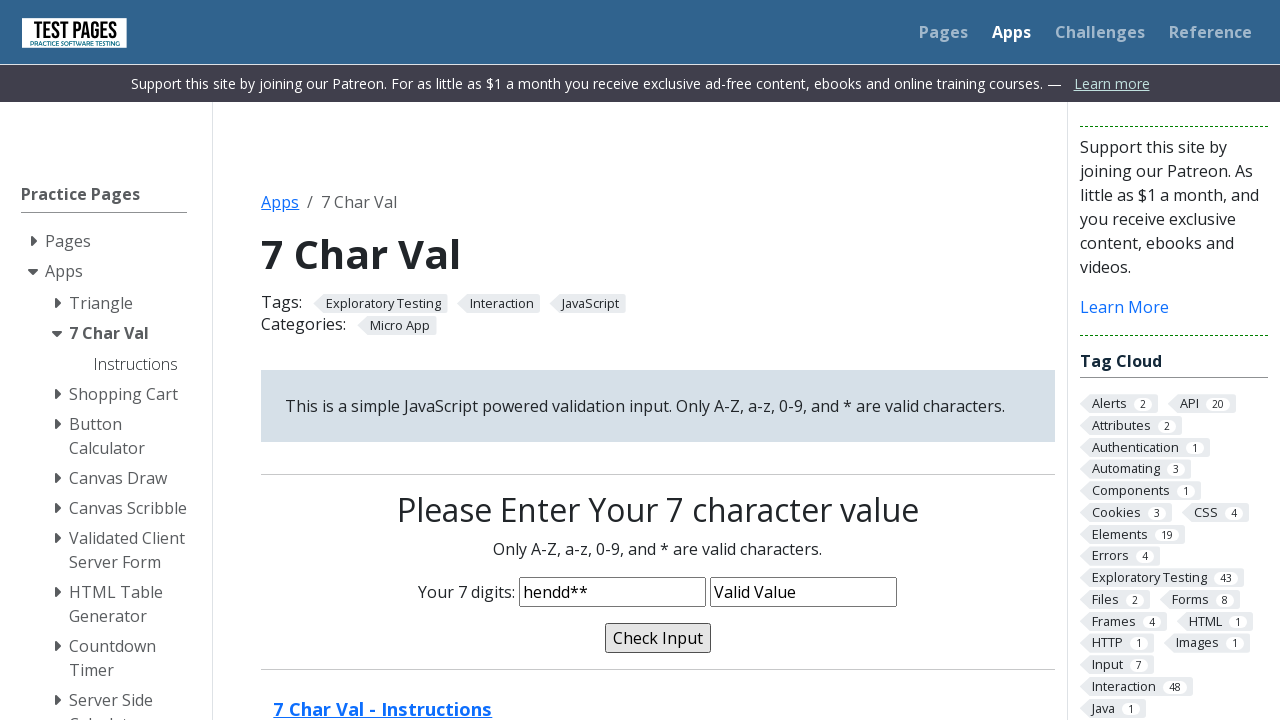

Asserted validation_message field equals 'Valid Value'
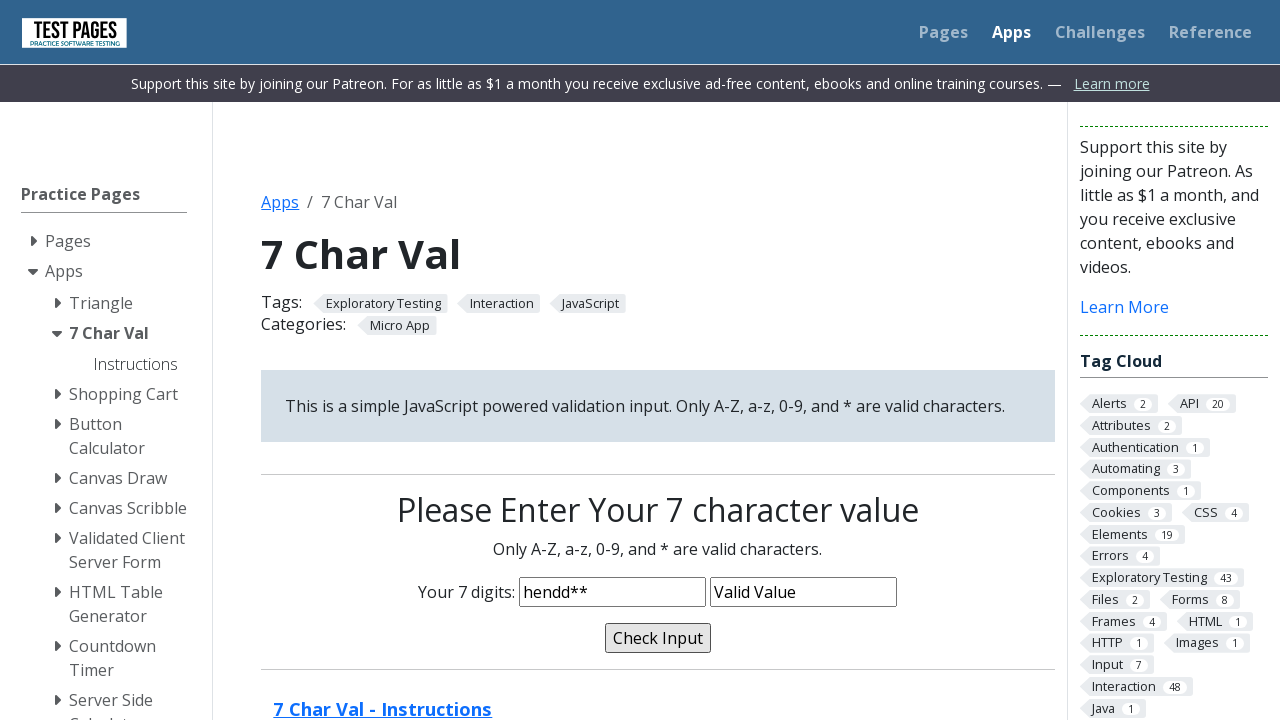

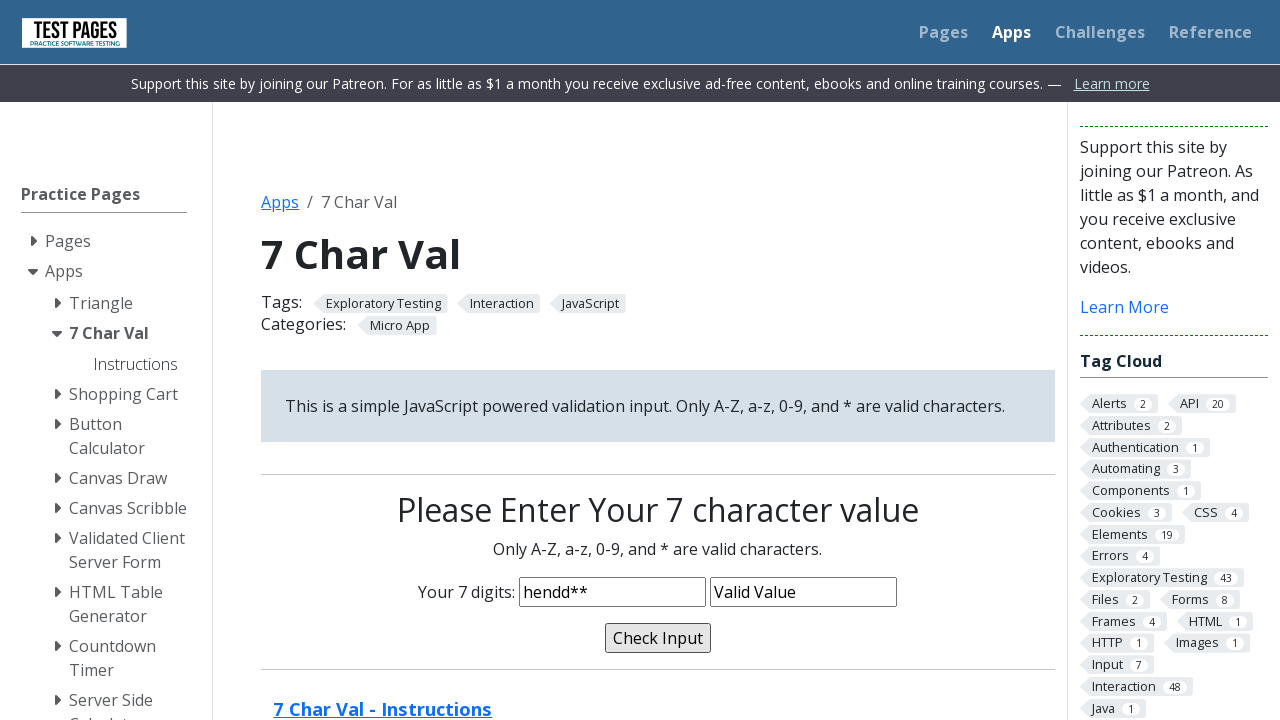